Tests right-click context menu functionality, hovers over Quit option and clicks it

Starting URL: https://swisnl.github.io/jQuery-contextMenu/demo.html

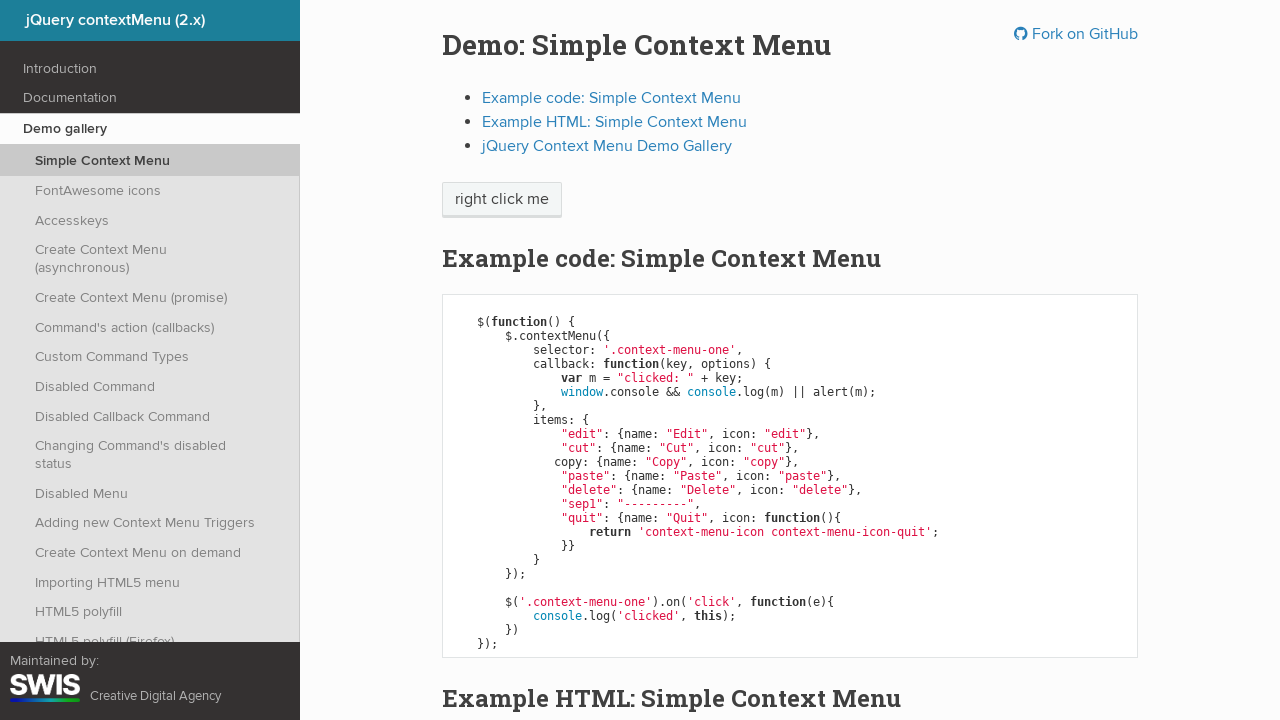

Right-clicked on 'right click me' element to open context menu at (502, 200) on //span[text()='right click me']
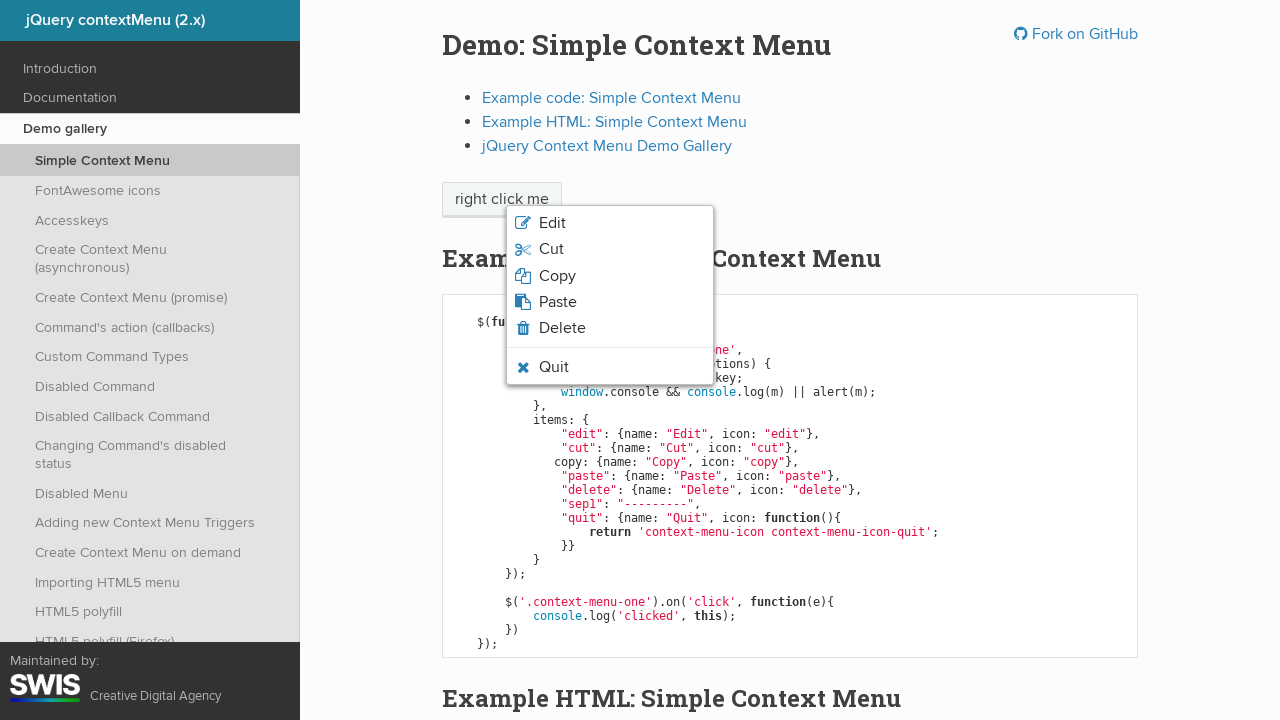

Hovered over 'Quit' option in context menu at (554, 367) on xpath=//li/span[text()='Quit']
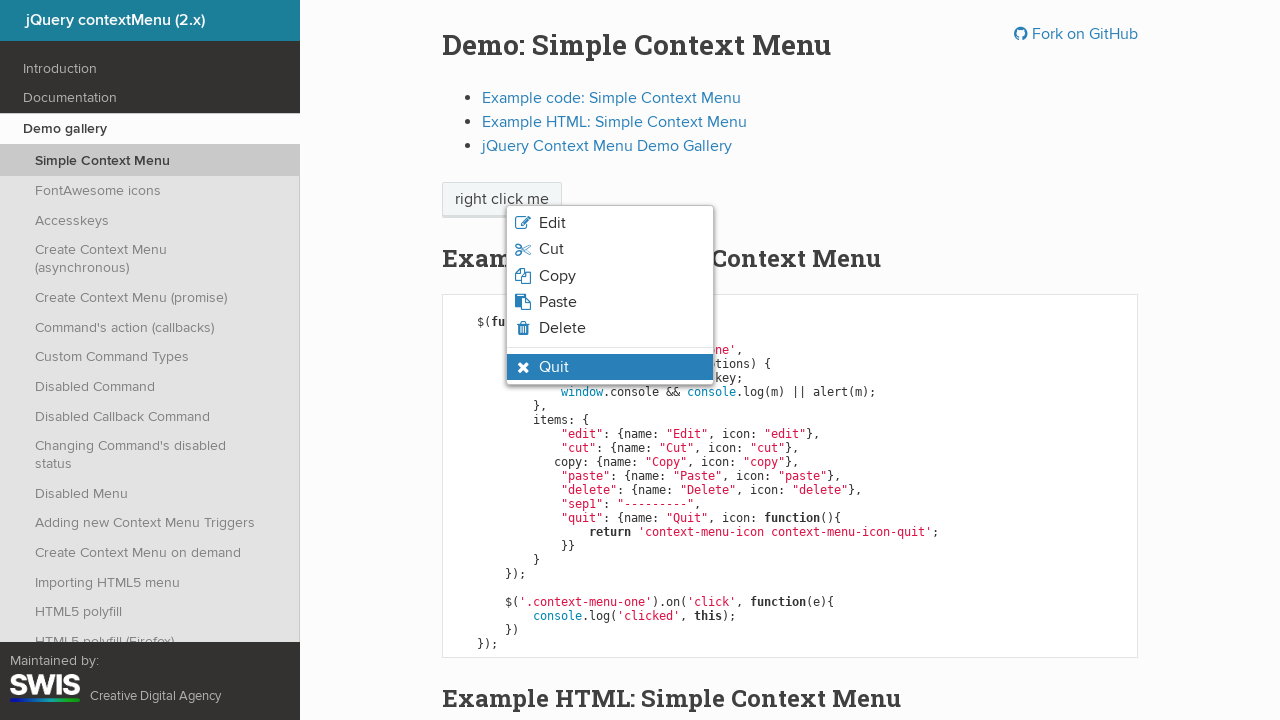

Clicked on 'Quit' option in context menu at (554, 367) on xpath=//li/span[text()='Quit']
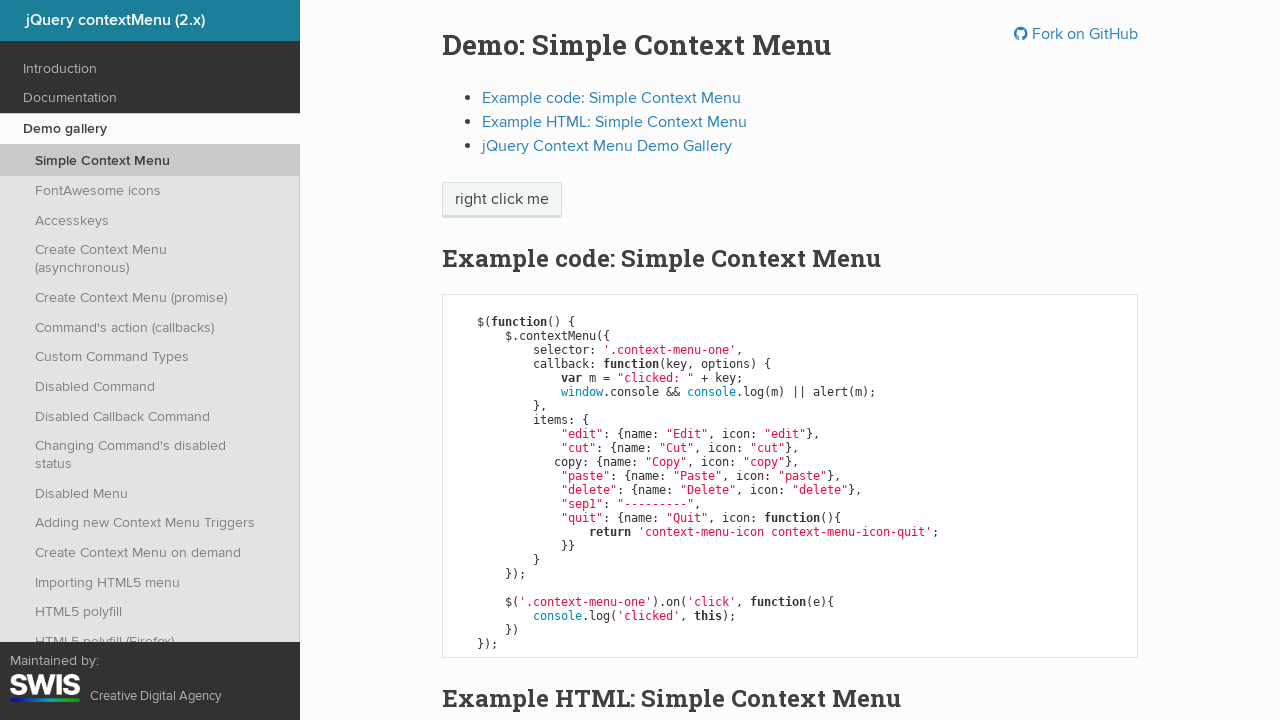

Set up dialog handler to accept alert
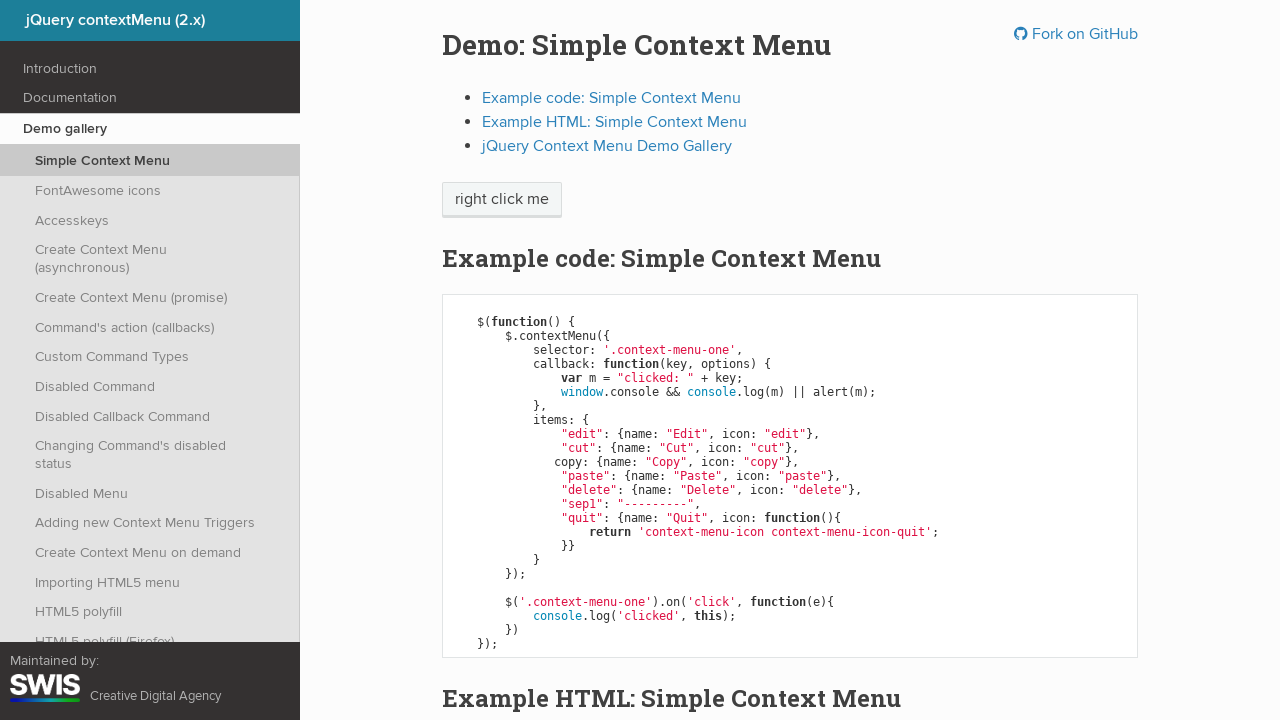

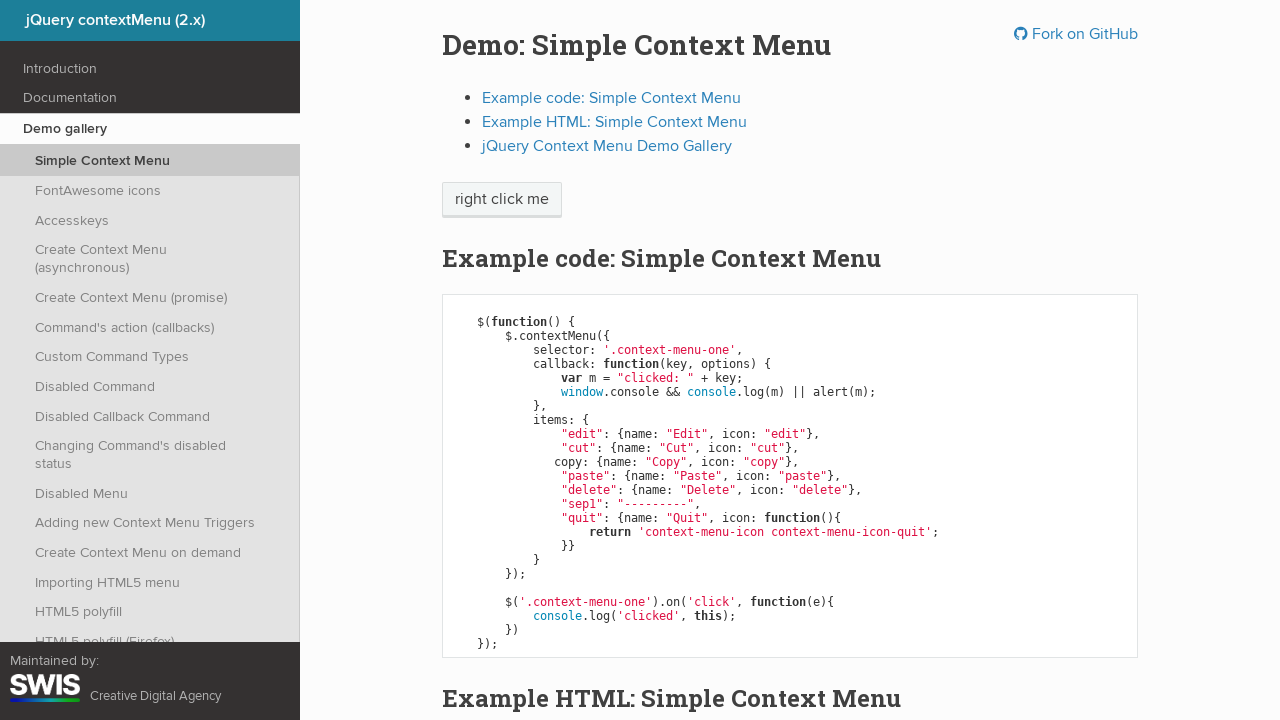